Tests mouse hover interaction by hovering over an element and clicking on a revealed menu option

Starting URL: https://rahulshettyacademy.com/AutomationPractice/

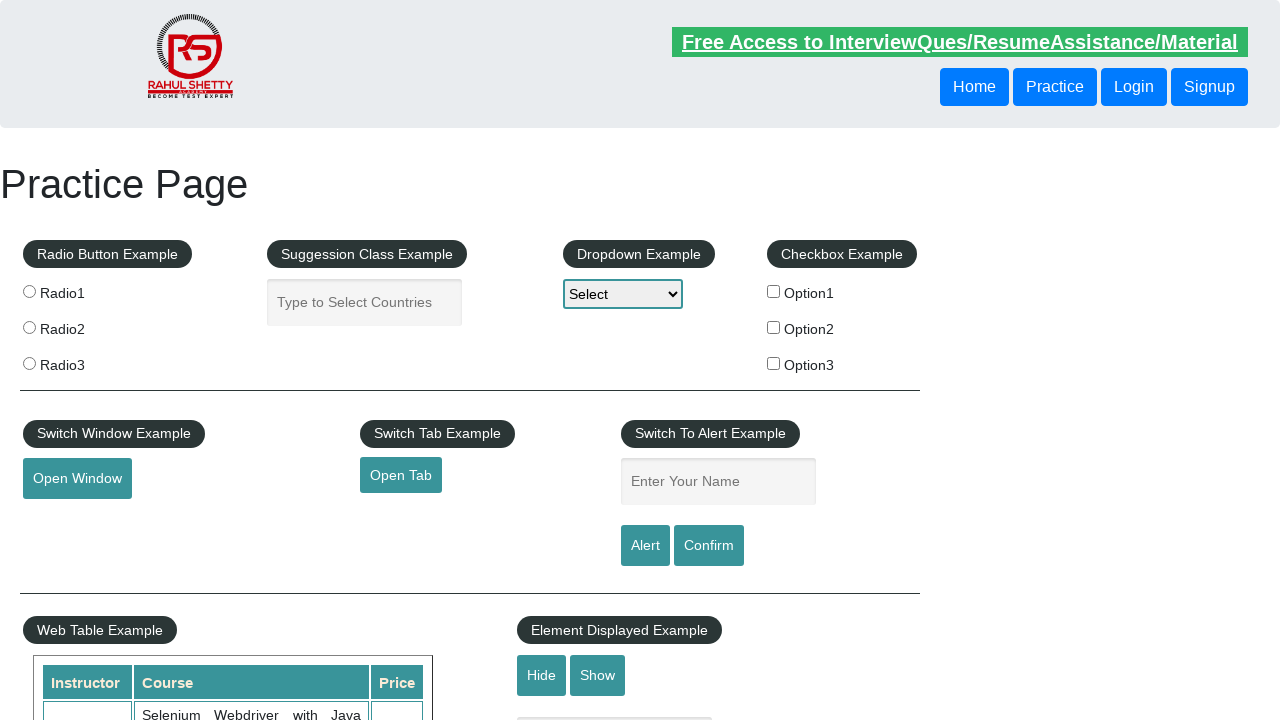

Hovered over mousehover element to reveal menu at (83, 361) on #mousehover
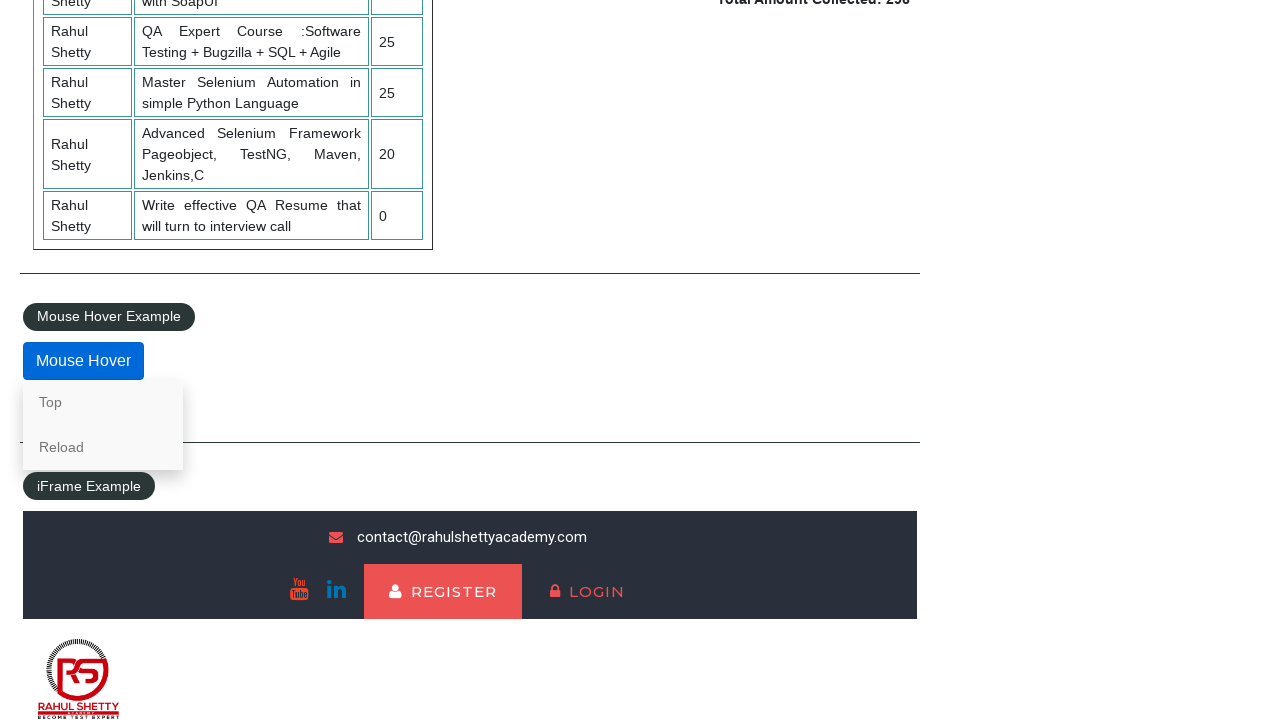

Clicked on the 'Top' link from revealed menu at (103, 402) on text=Top
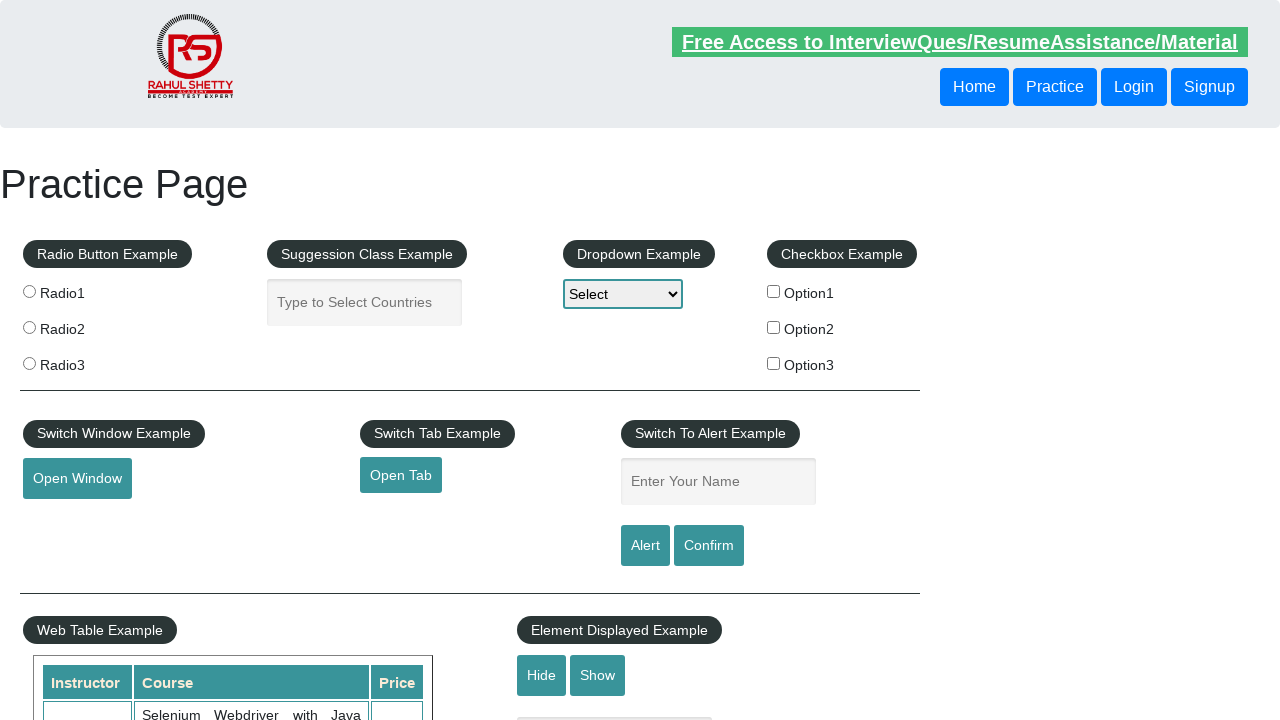

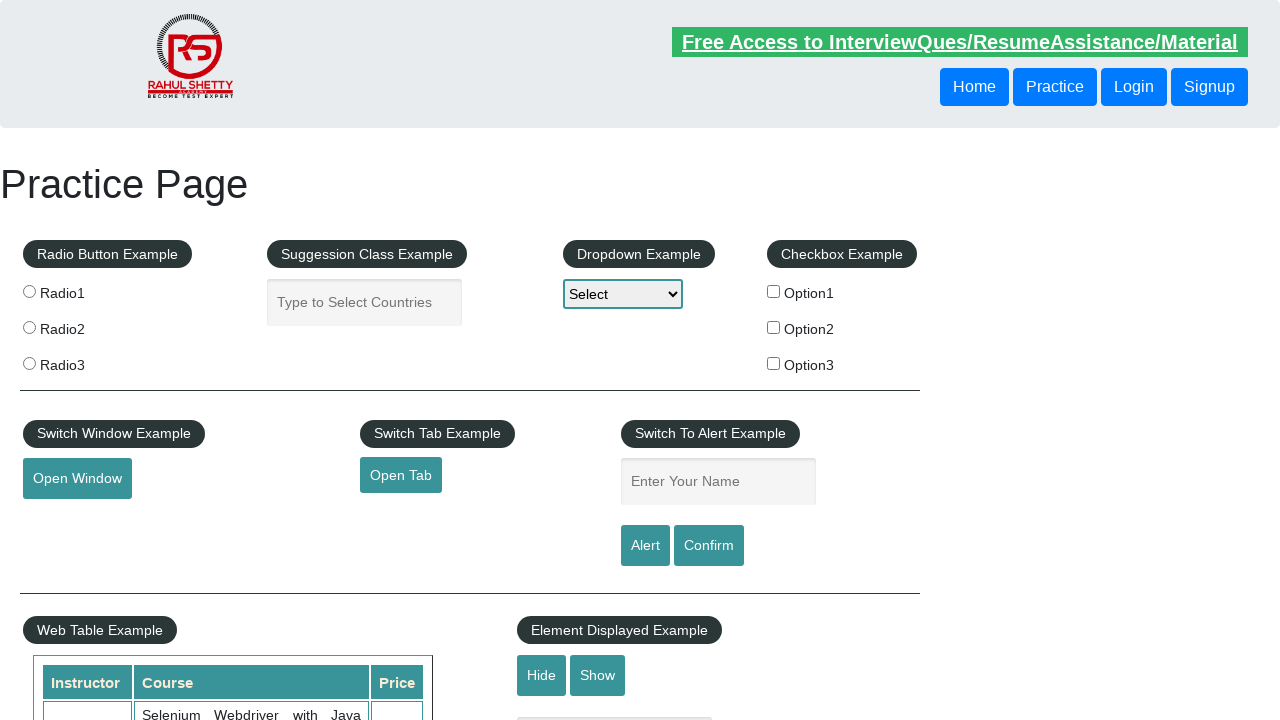